Tests Selenium website search functionality by searching for "Java", clicking on a search result, and verifying the Java section is displayed

Starting URL: https://www.selenium.dev/

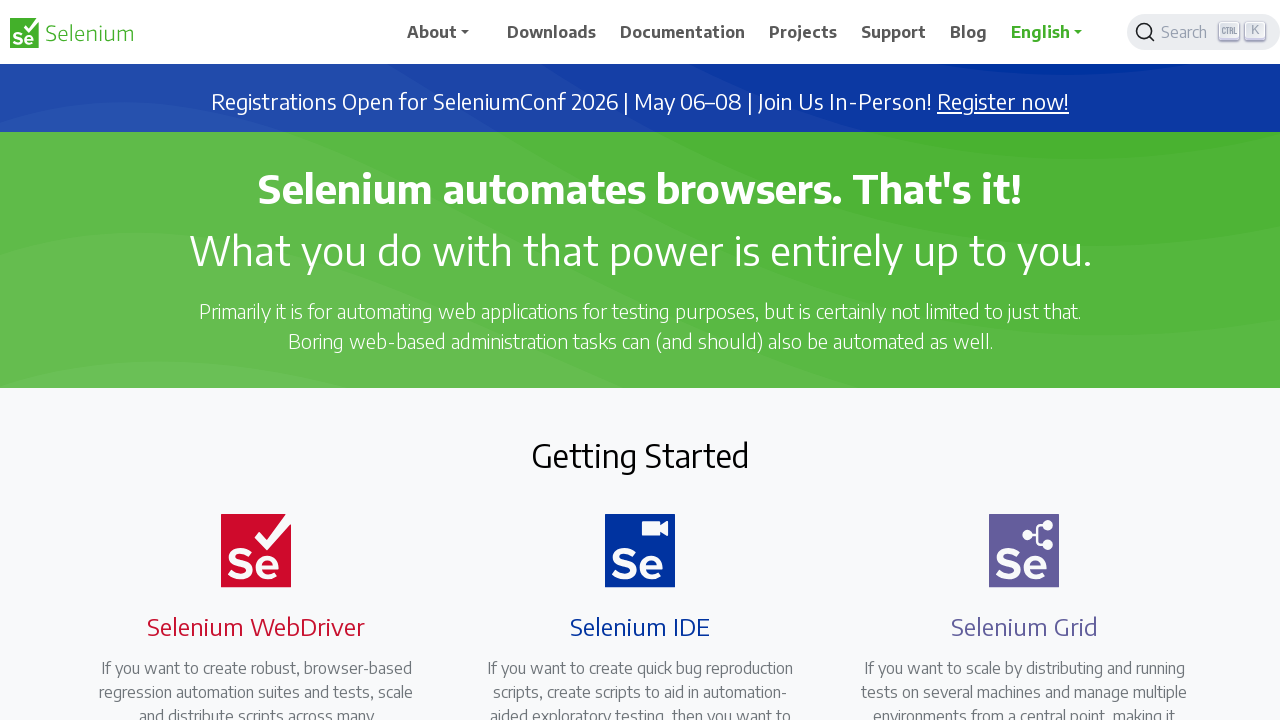

Clicked search button to open search dialog at (1187, 32) on .DocSearch-Button-Placeholder
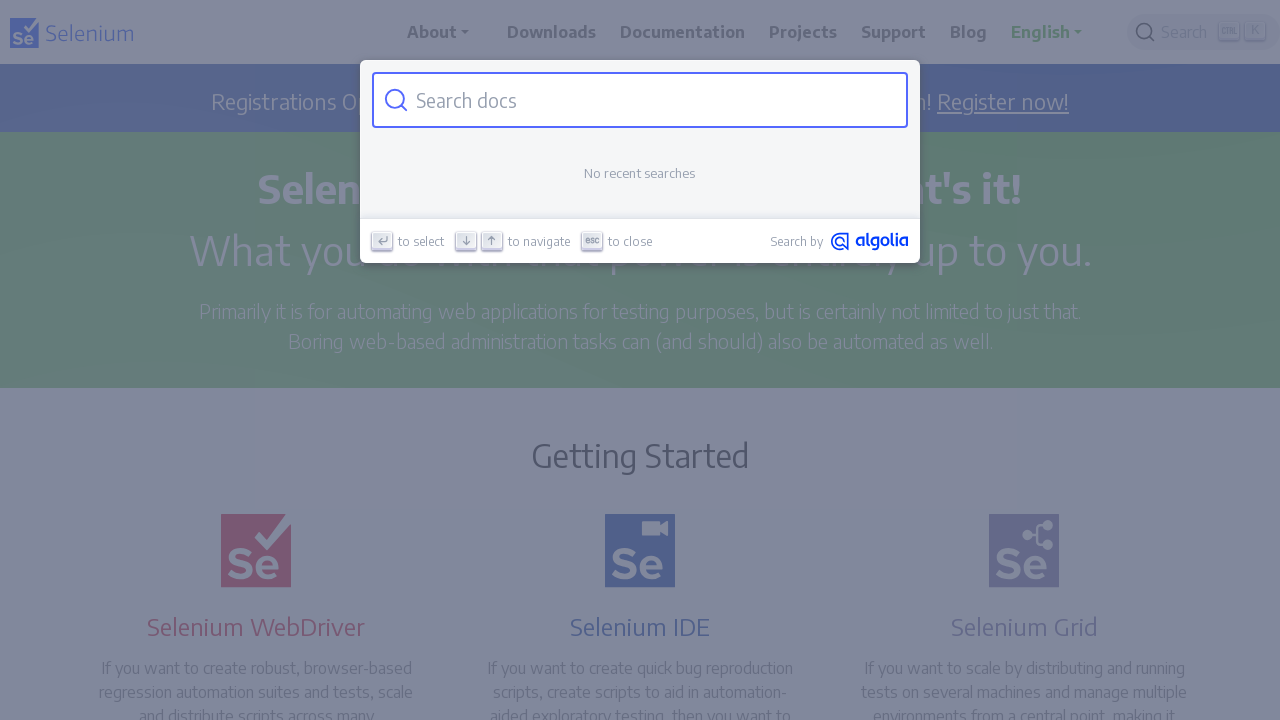

Filled search input with 'Java' on #docsearch-input
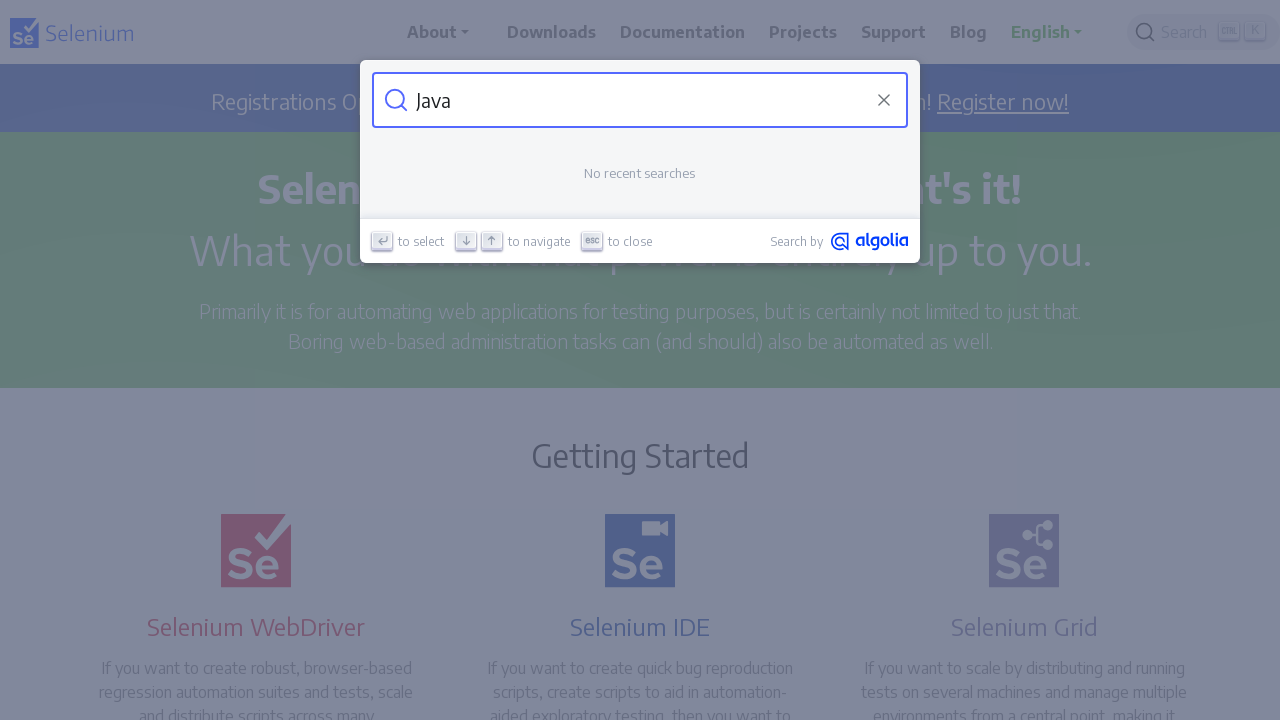

First search result appeared
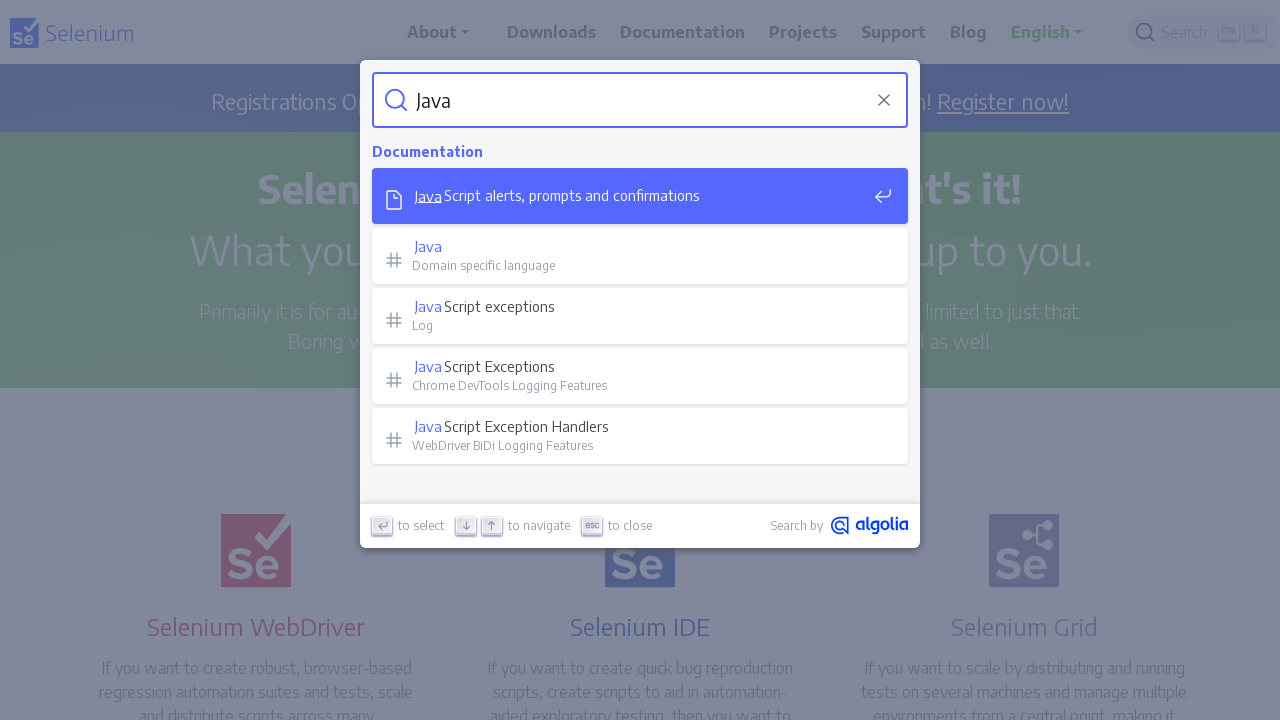

Clicked first search result for Java at (640, 258) on #docsearch-item-1
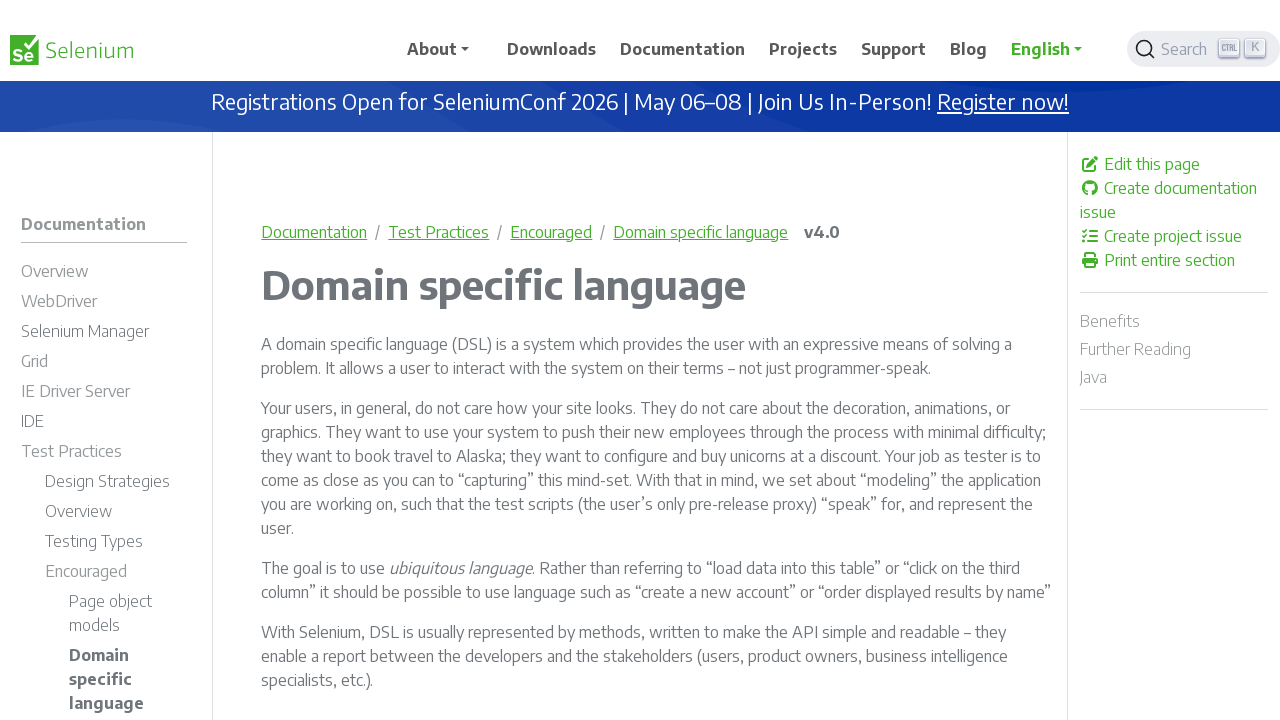

Verified Java section is displayed with correct content
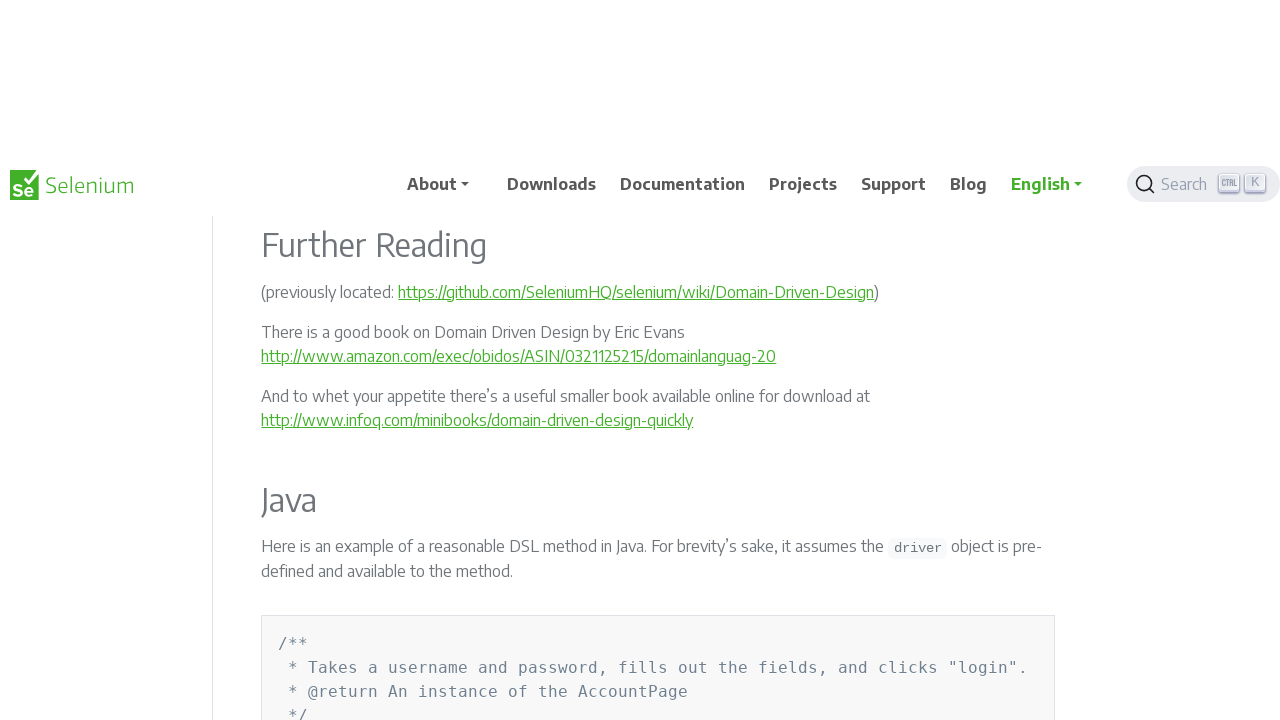

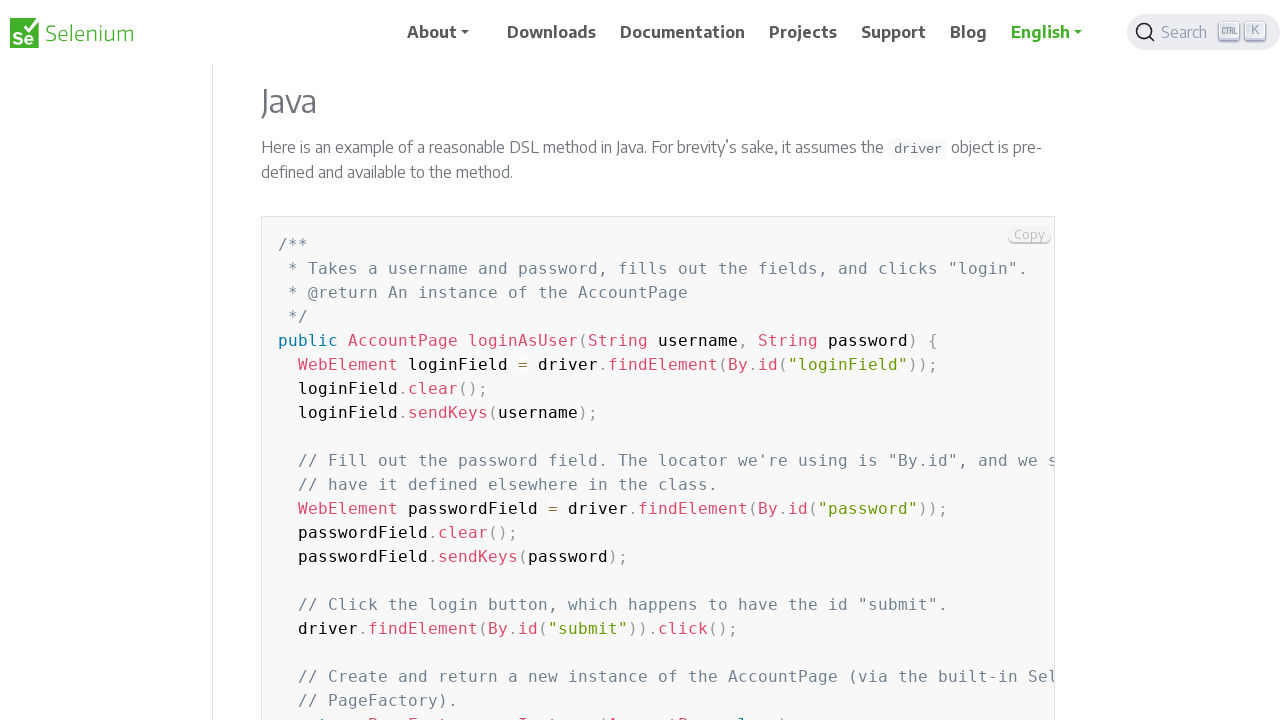